Tests form submission by entering text and clicking submit, then verifying success message

Starting URL: https://www.selenium.dev/selenium/web/web-form.html

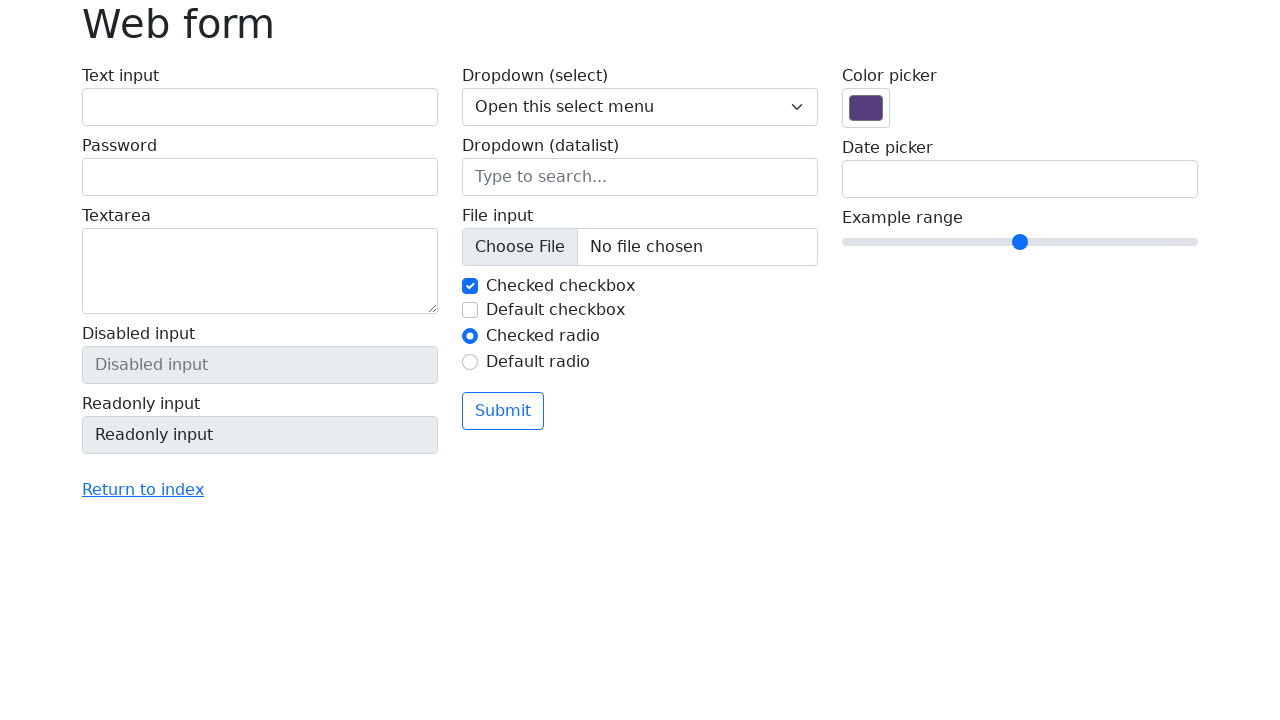

Clicked text input field at (260, 107) on #my-text-id
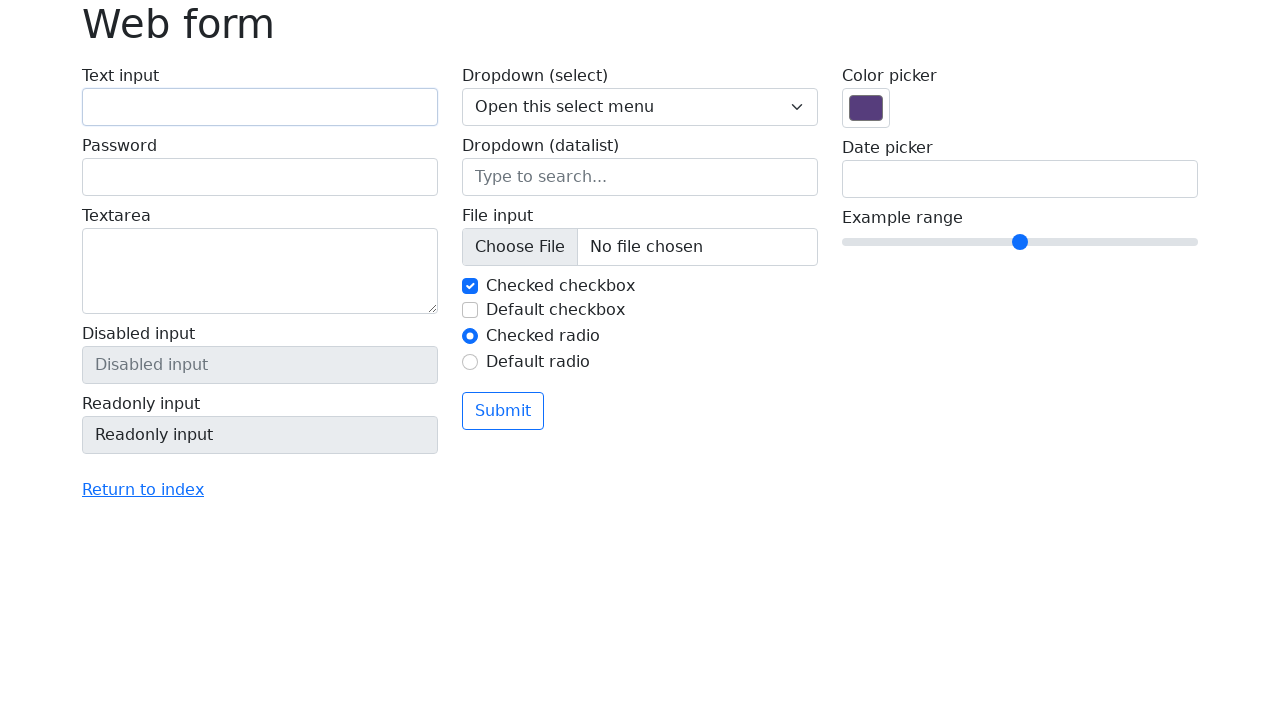

Filled text input with 'Selenium' on #my-text-id
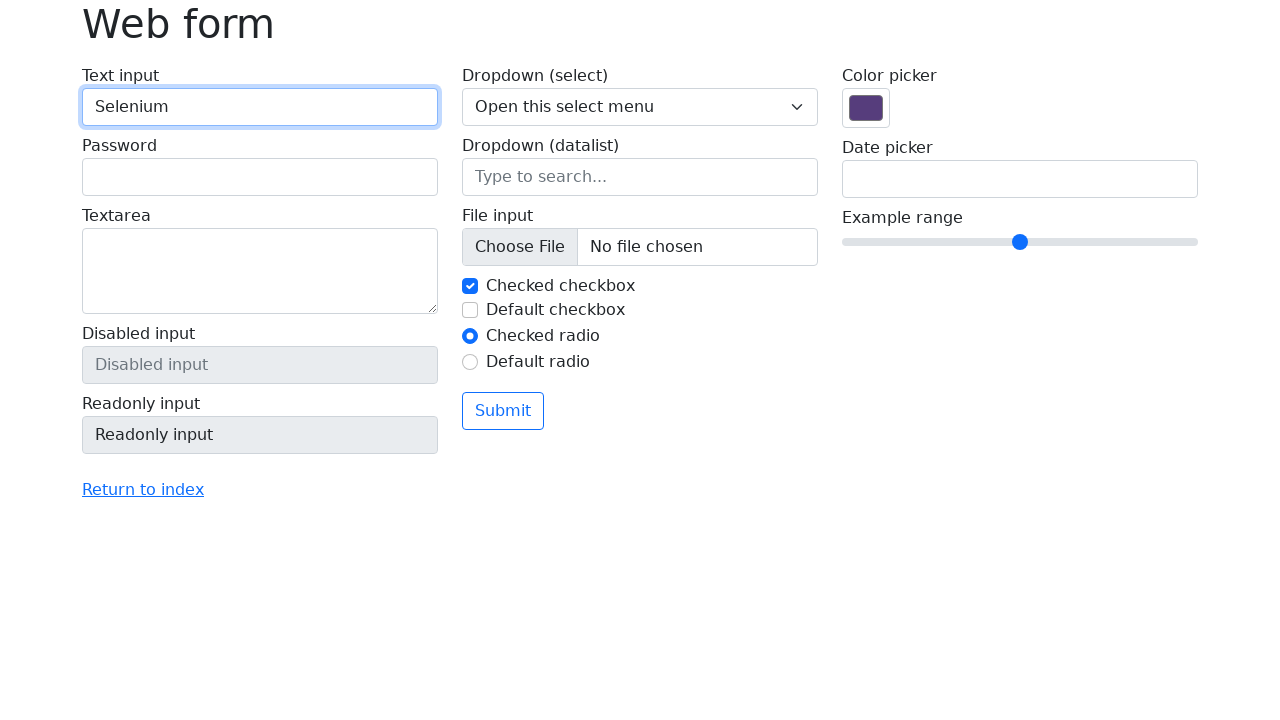

Clicked submit button at (503, 411) on button[type='submit']
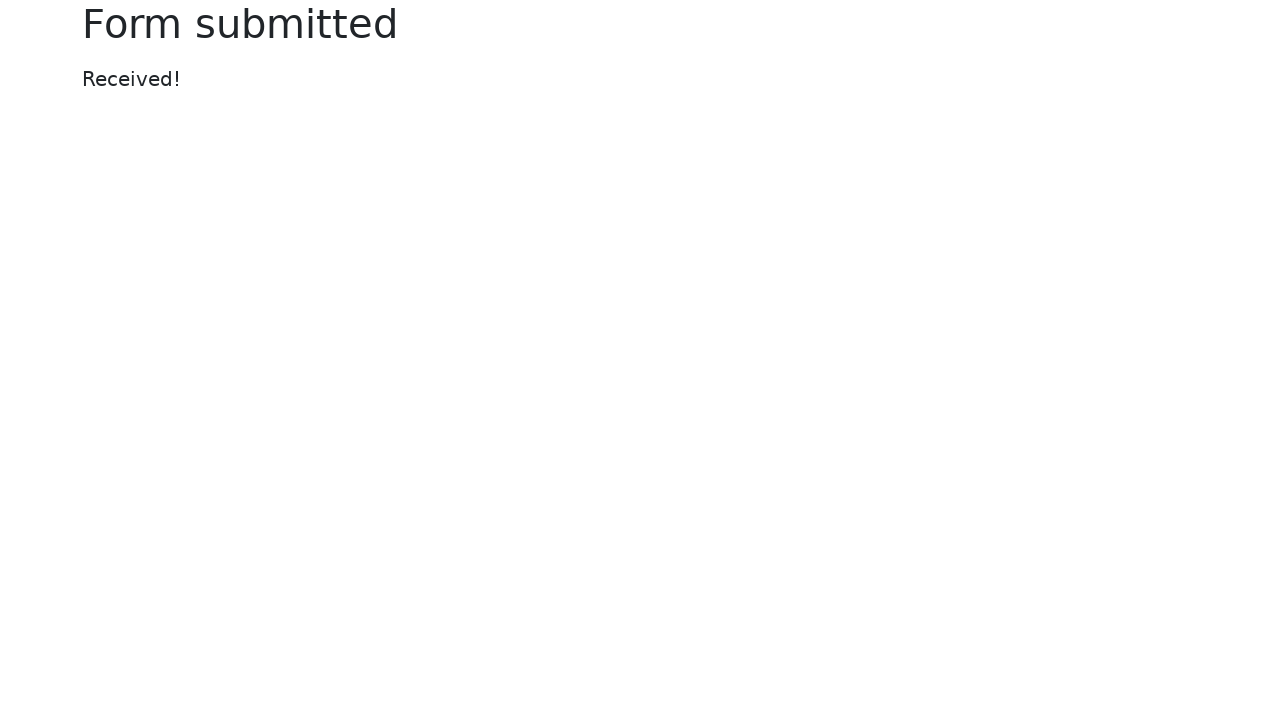

Success message appeared on page
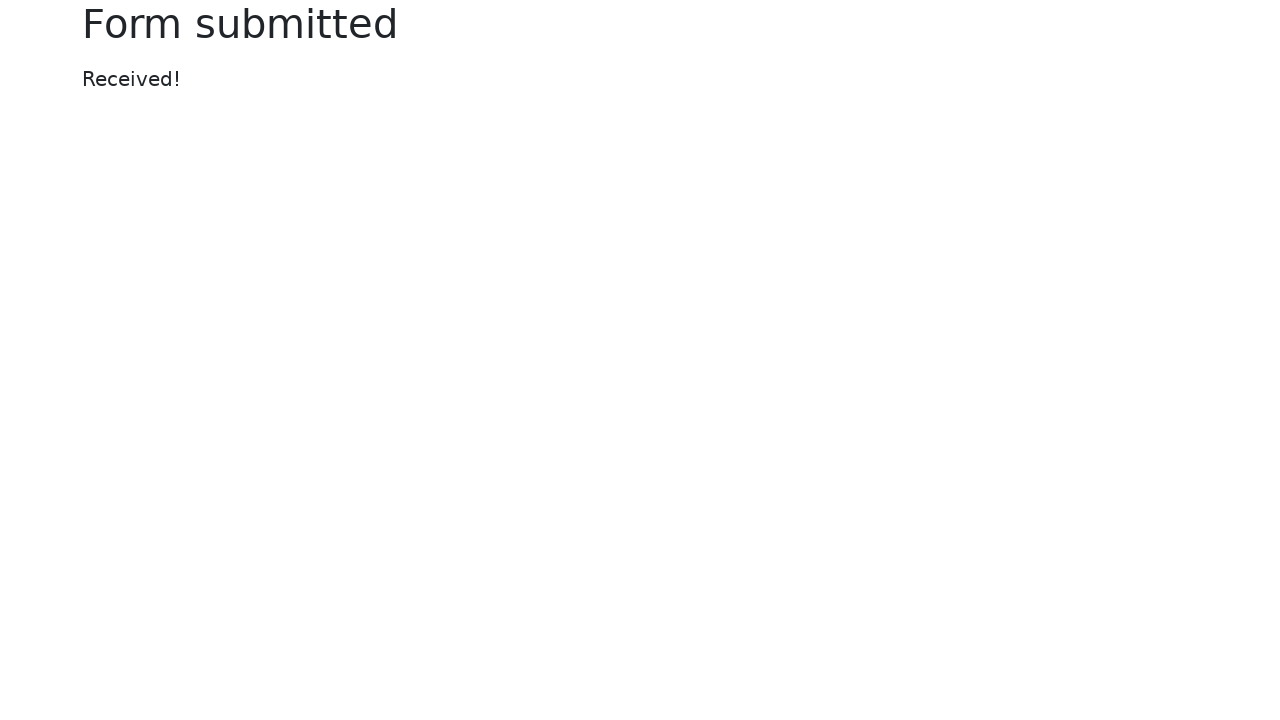

Retrieved success message text content
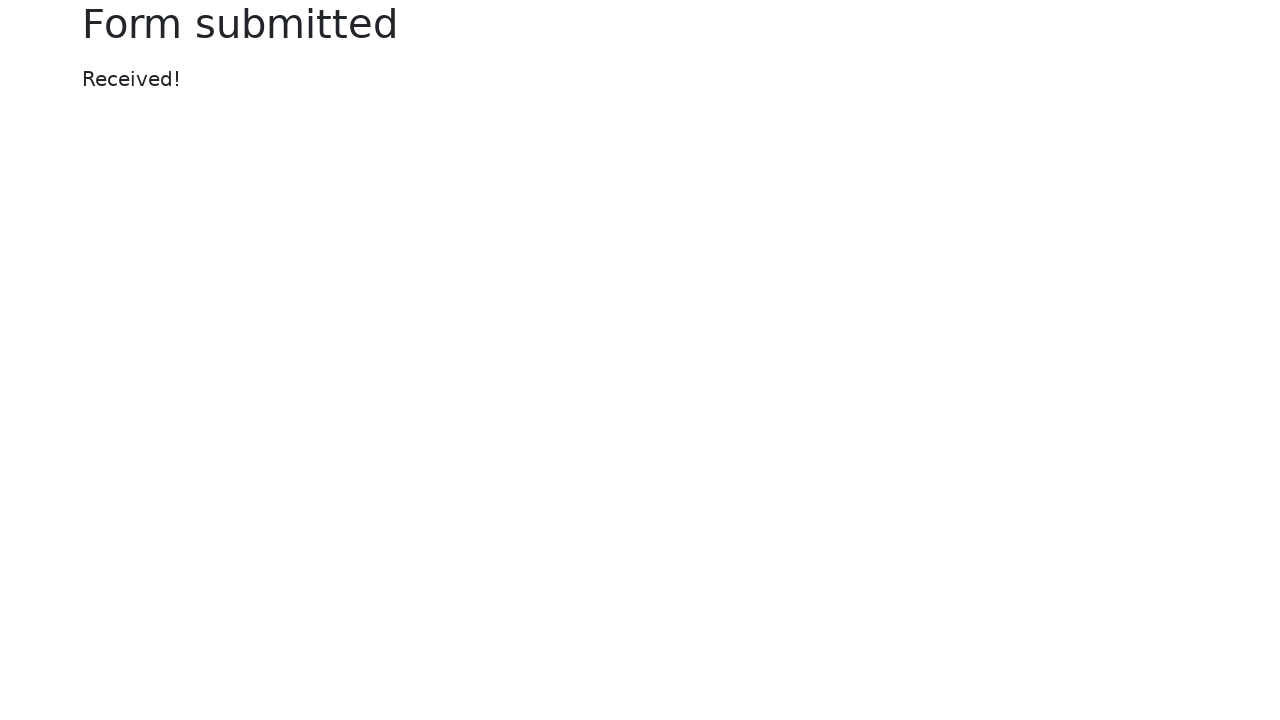

Verified success message equals 'Received!'
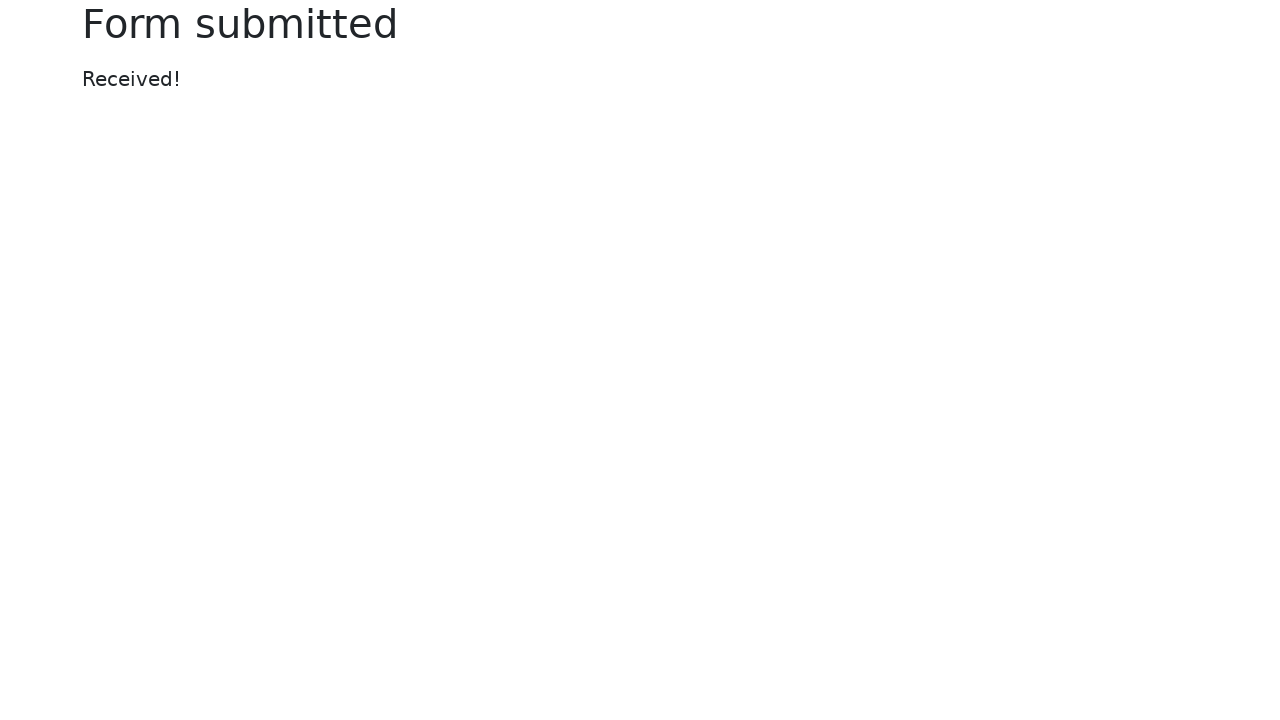

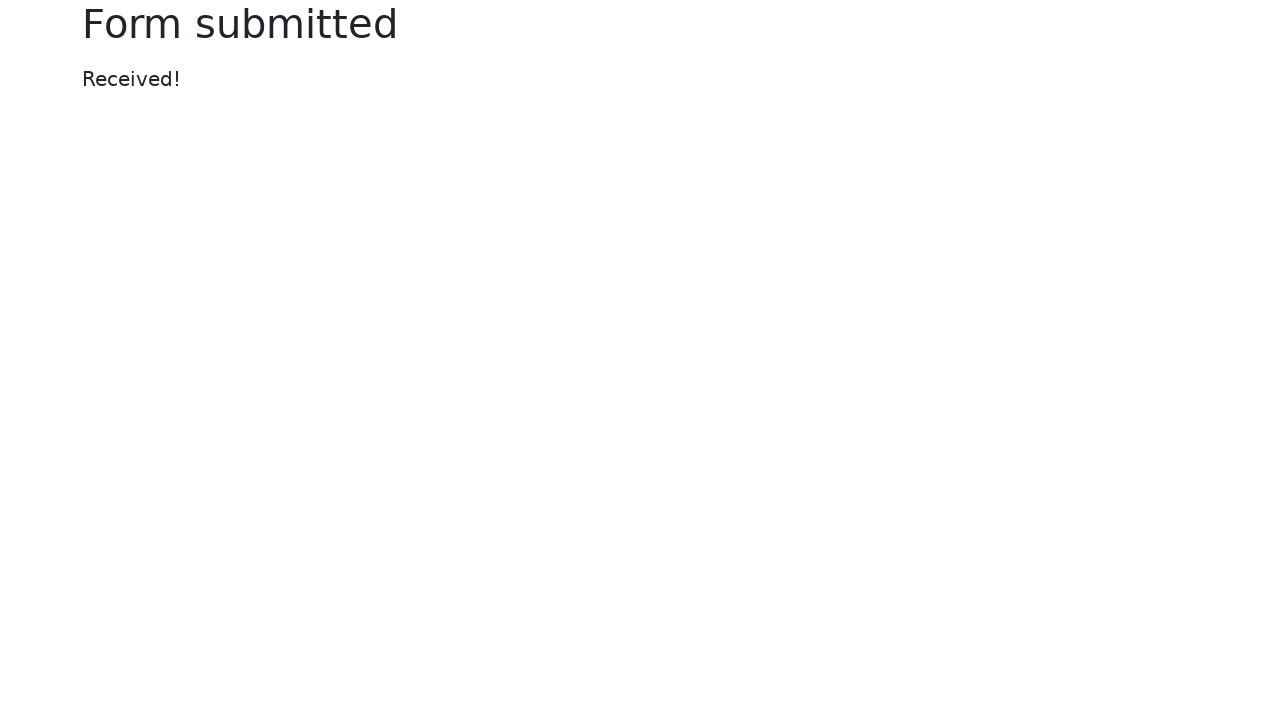